Tests a registration form by finding all visible text input fields and filling them with sample text data.

Starting URL: https://form.jotform.com/213106431512137

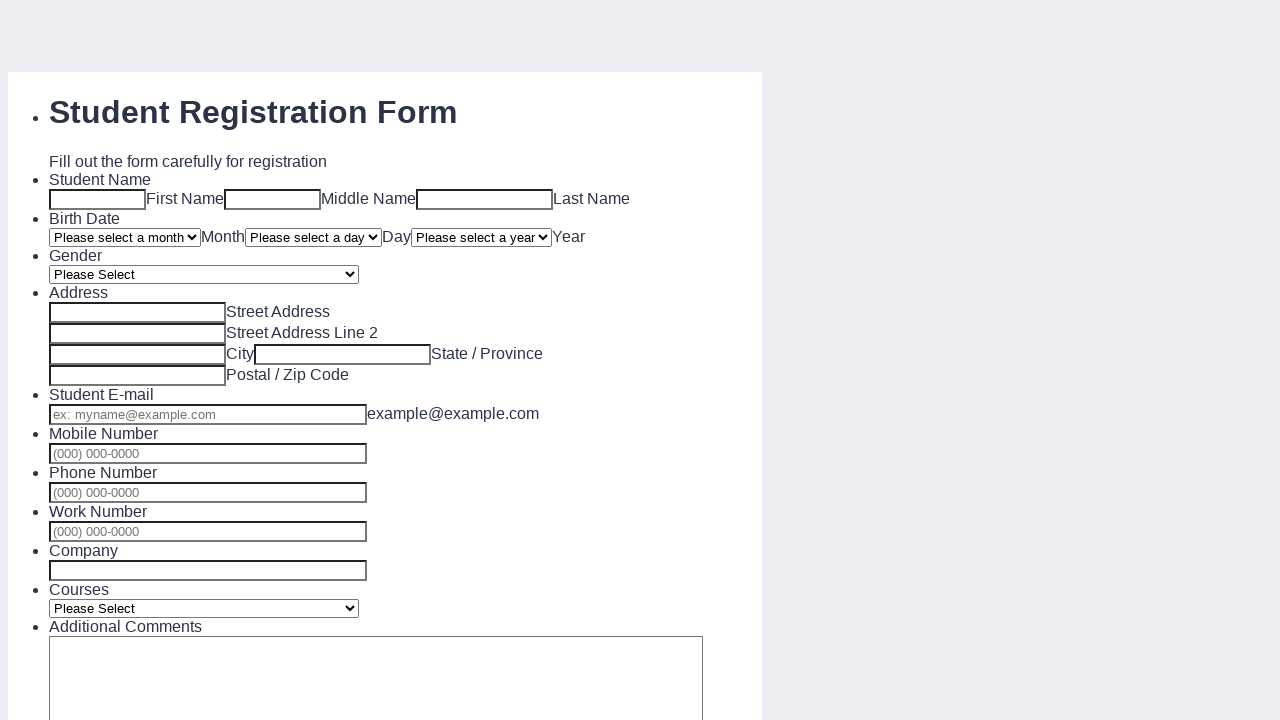

Waited for text input fields to load on registration form
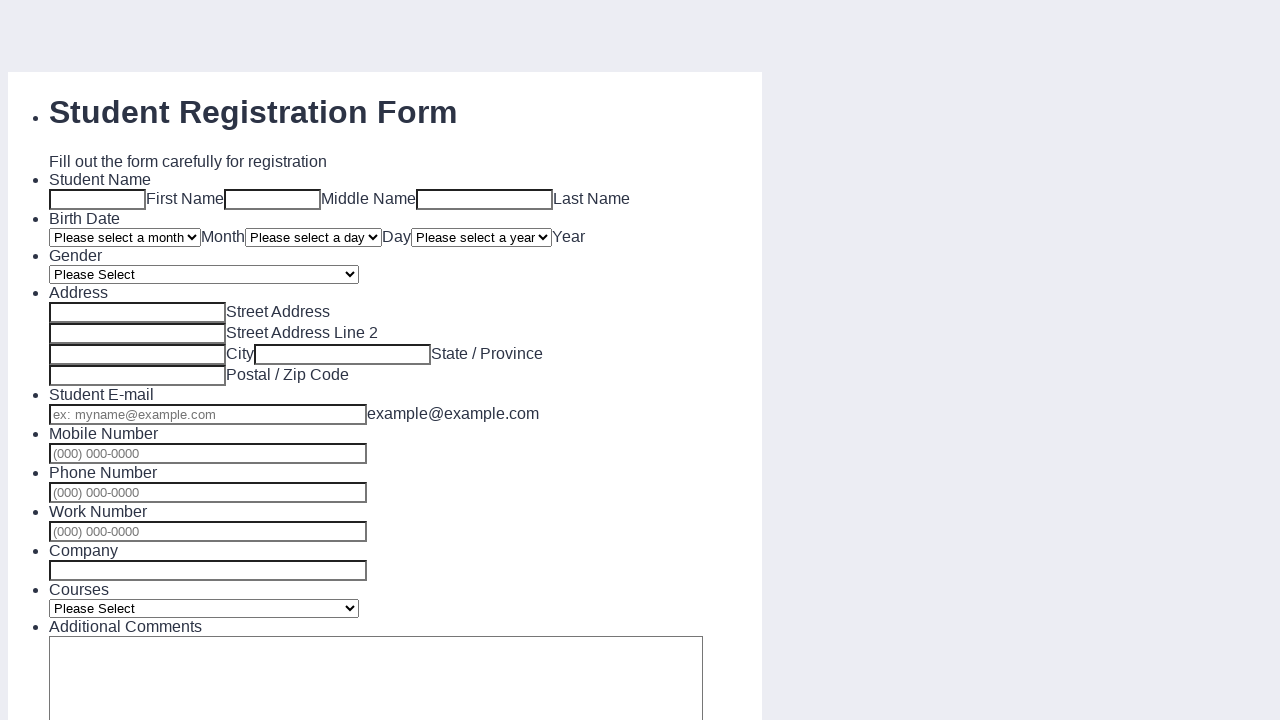

Located all visible text input fields on the form
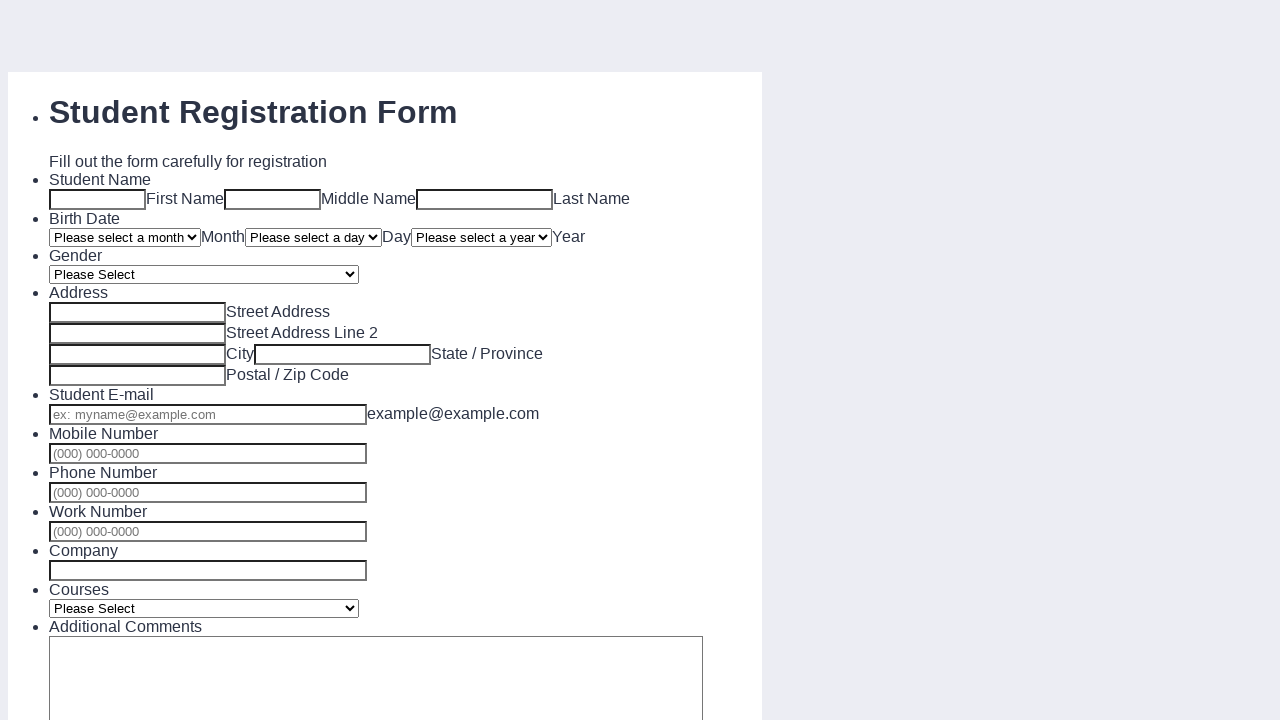

Found 10 text input fields
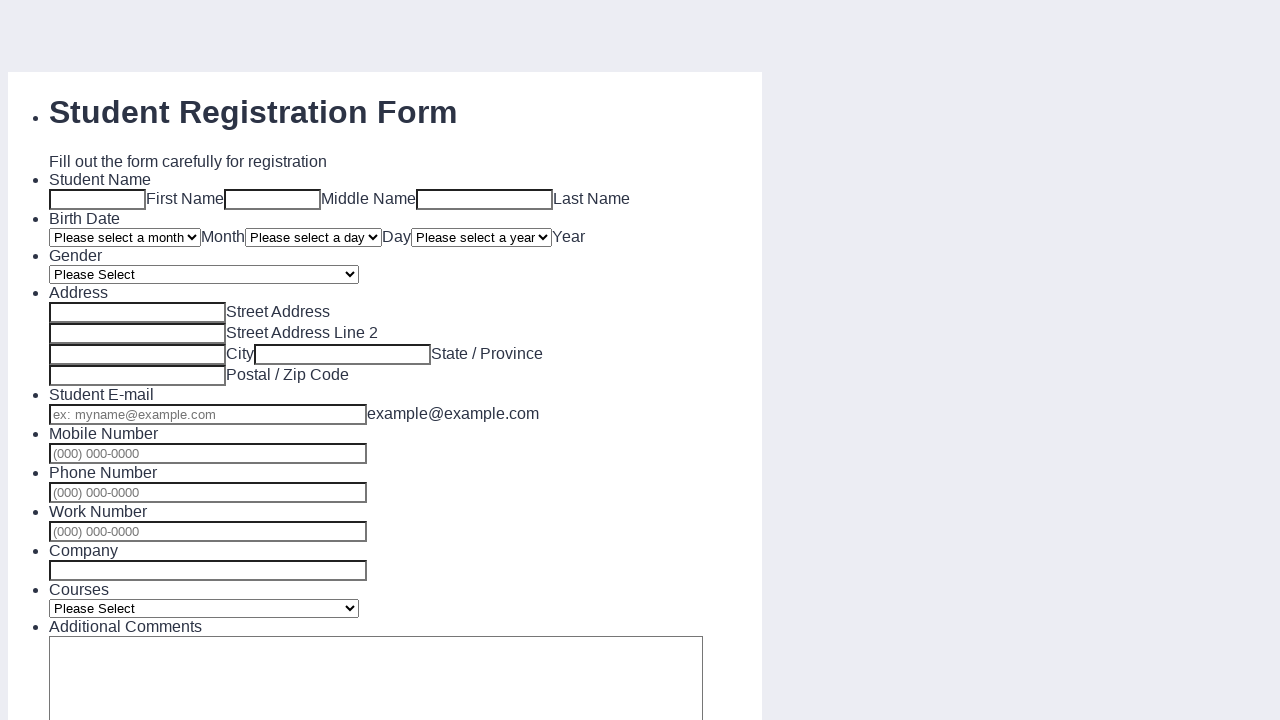

Filled text input field 1 of 10 with 'wooden spoon' on input[type='text'] >> nth=0
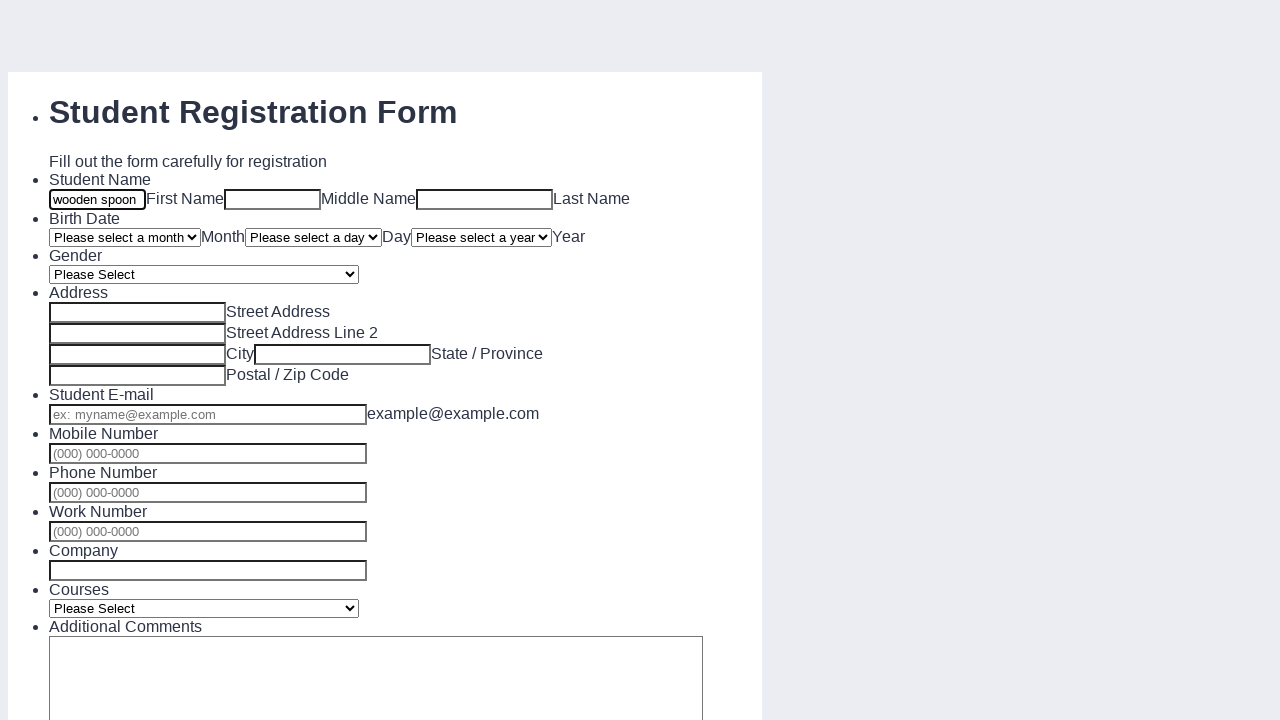

Filled text input field 2 of 10 with 'wooden spoon' on input[type='text'] >> nth=1
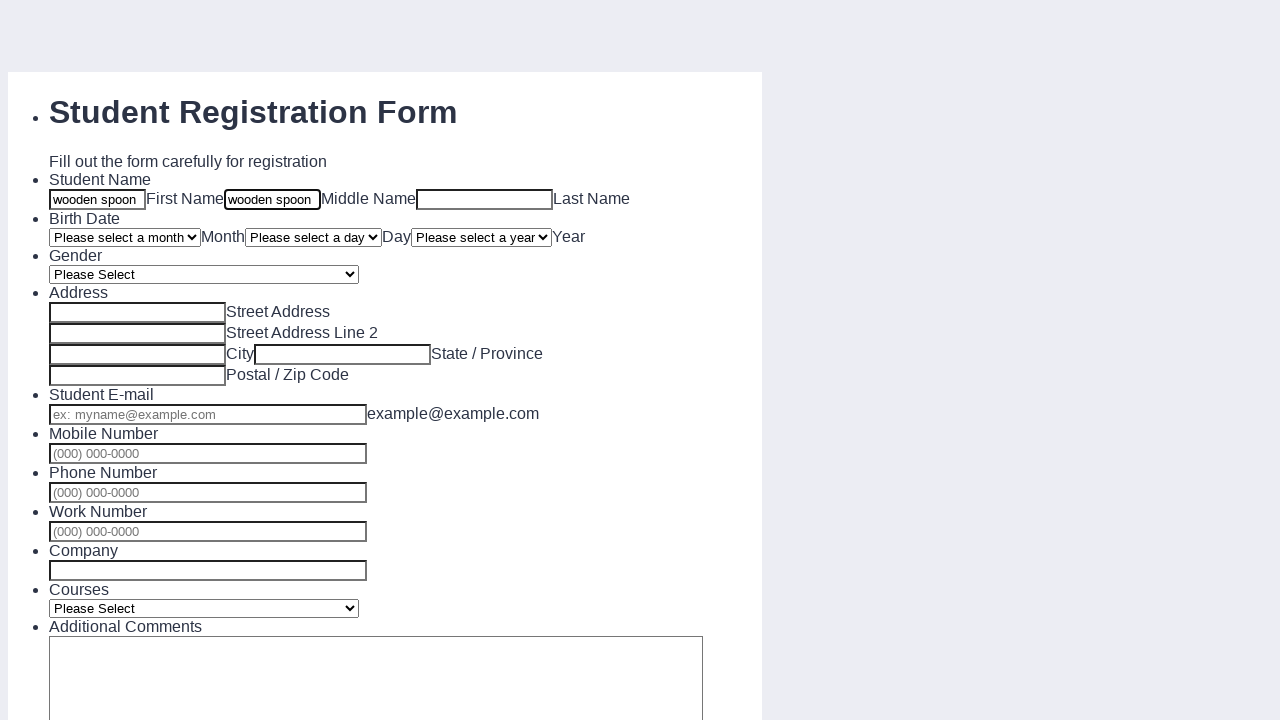

Filled text input field 3 of 10 with 'wooden spoon' on input[type='text'] >> nth=2
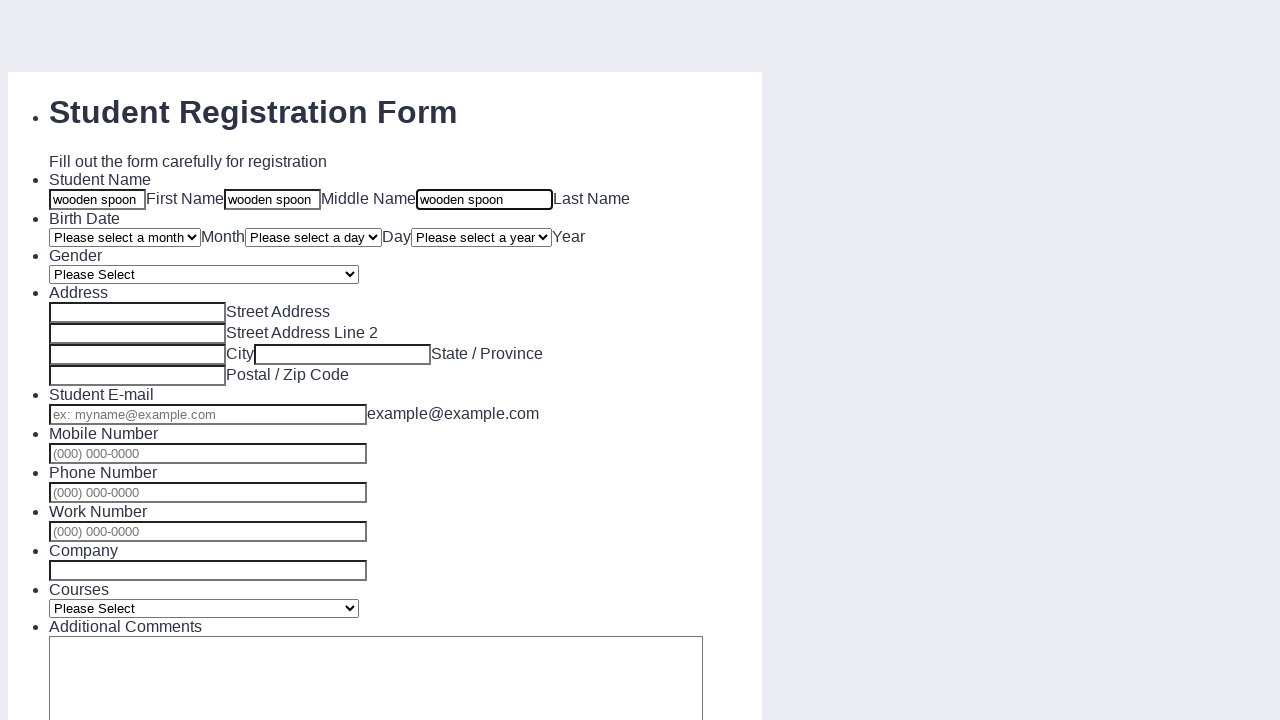

Filled text input field 4 of 10 with 'wooden spoon' on input[type='text'] >> nth=3
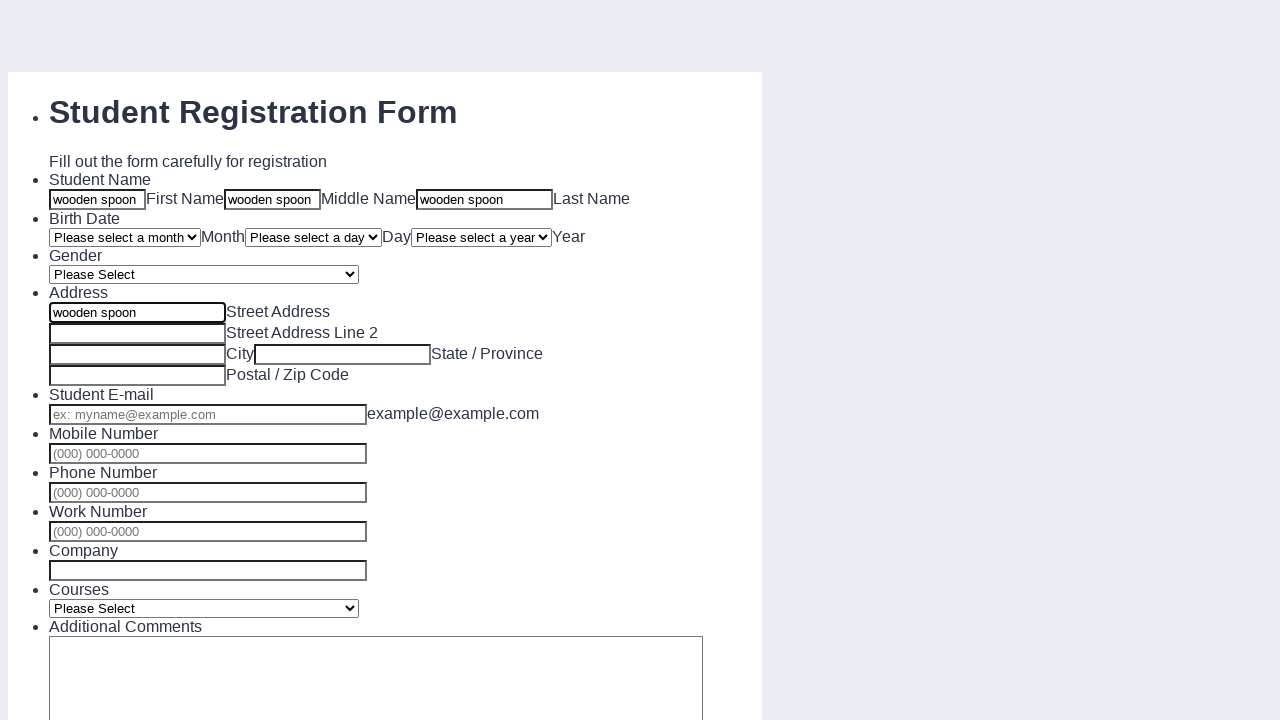

Filled text input field 5 of 10 with 'wooden spoon' on input[type='text'] >> nth=4
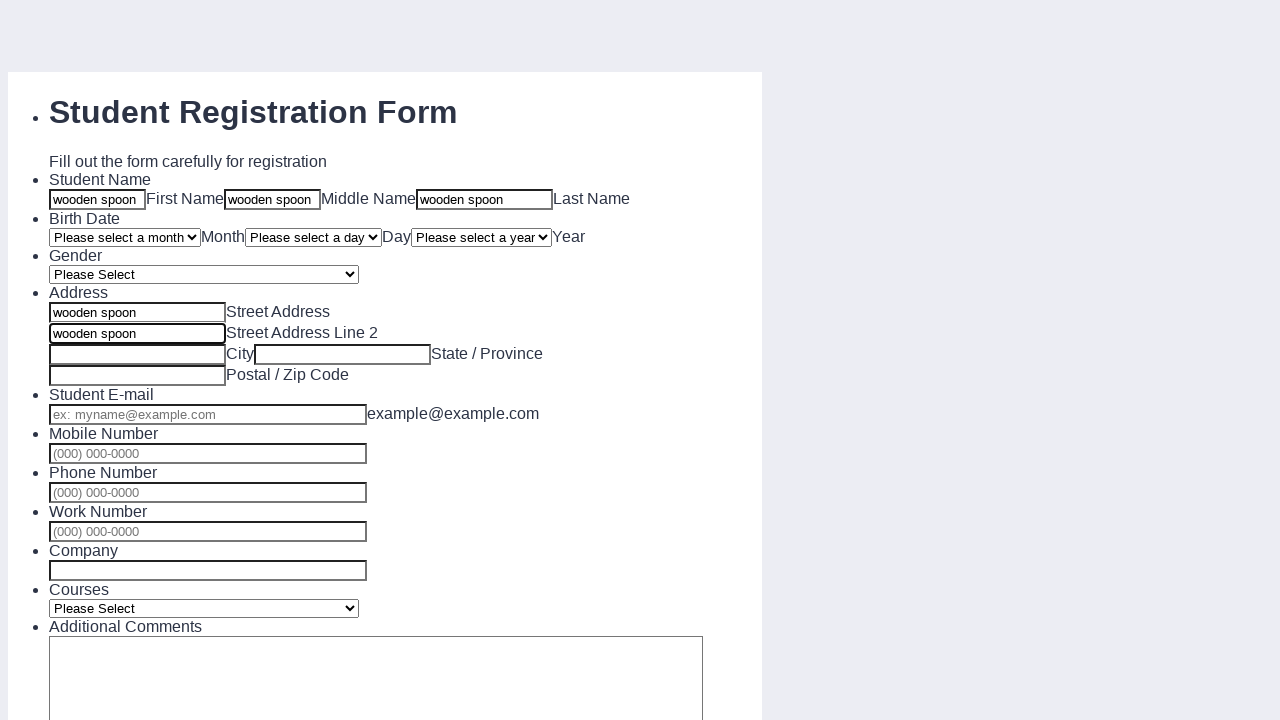

Filled text input field 6 of 10 with 'wooden spoon' on input[type='text'] >> nth=5
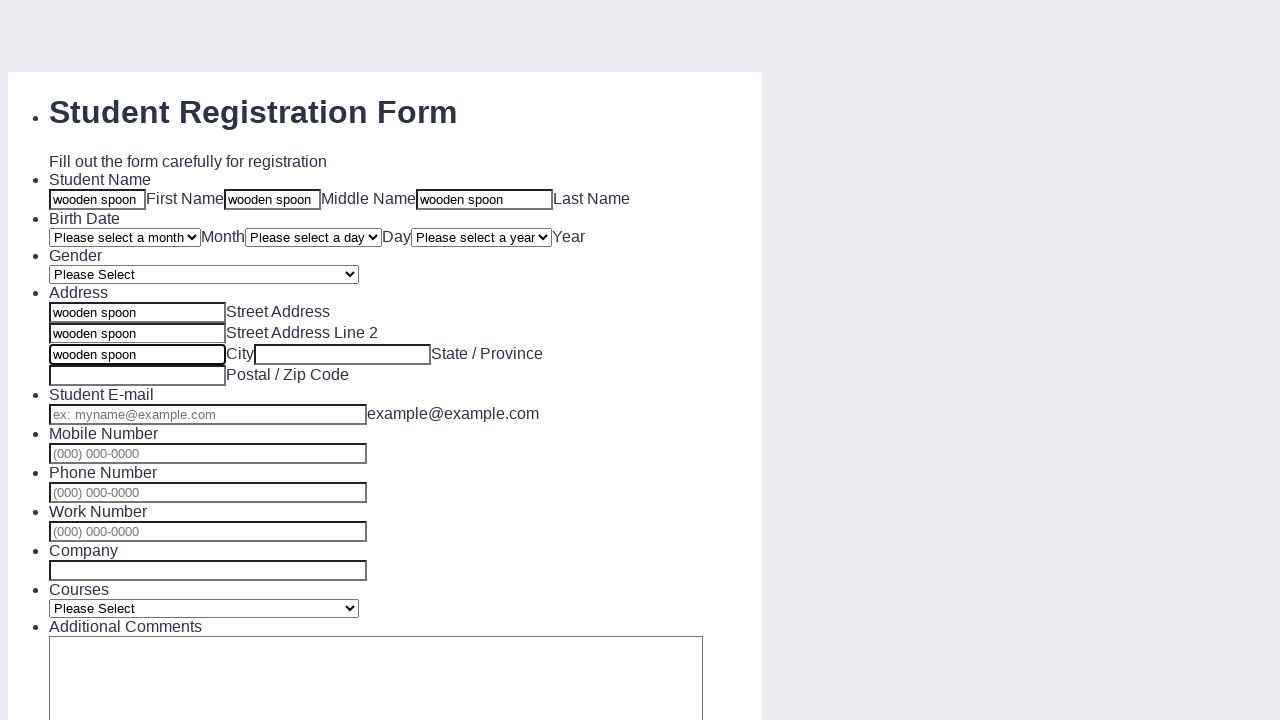

Filled text input field 7 of 10 with 'wooden spoon' on input[type='text'] >> nth=6
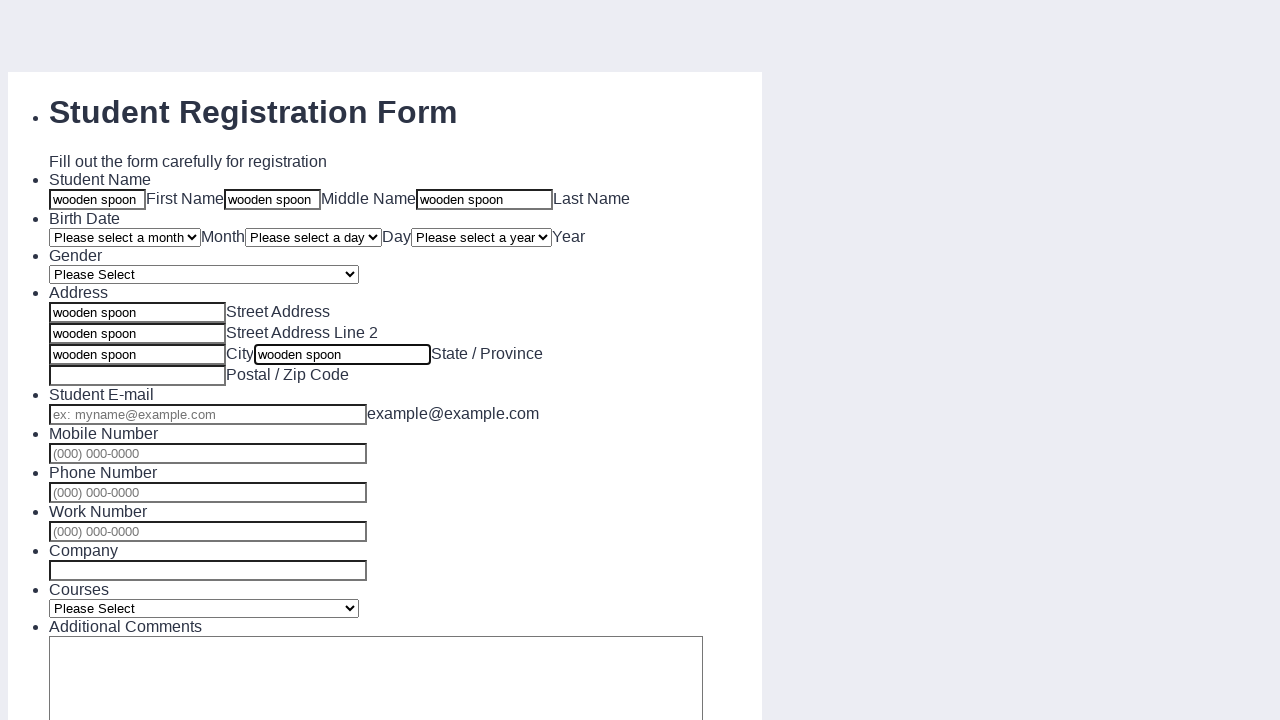

Filled text input field 8 of 10 with 'wooden spoon' on input[type='text'] >> nth=7
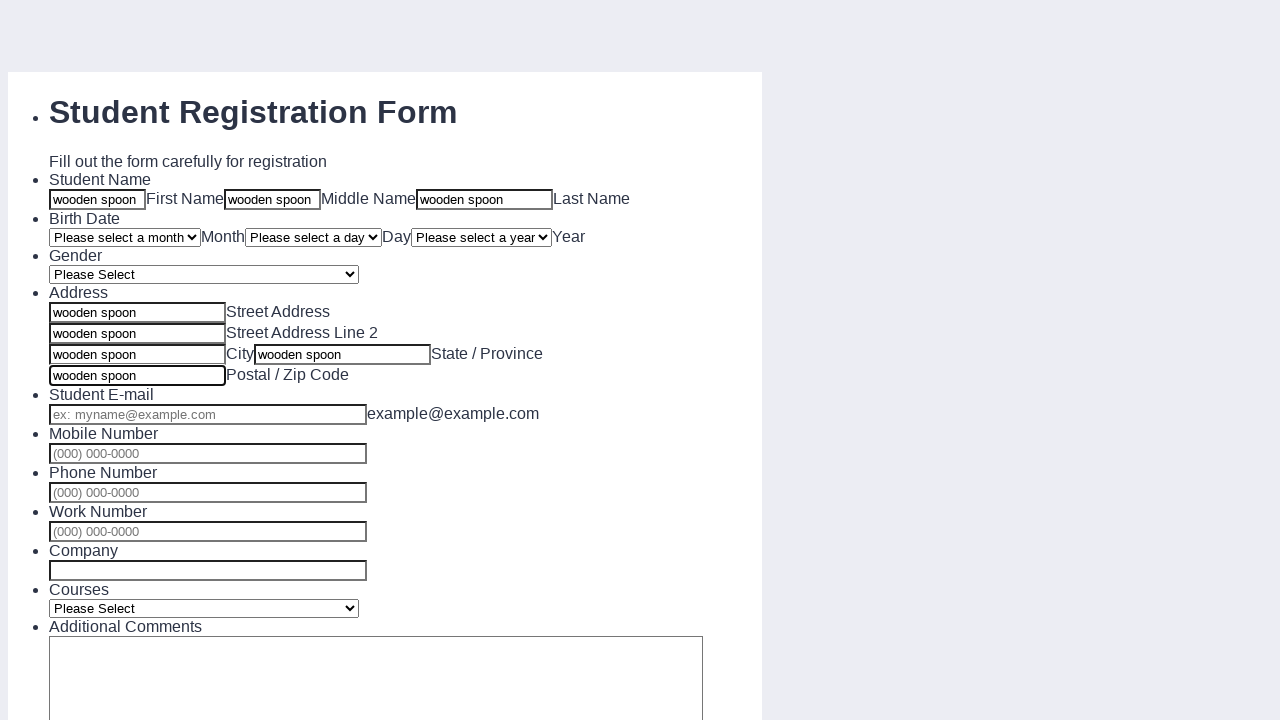

Filled text input field 9 of 10 with 'wooden spoon' on input[type='text'] >> nth=8
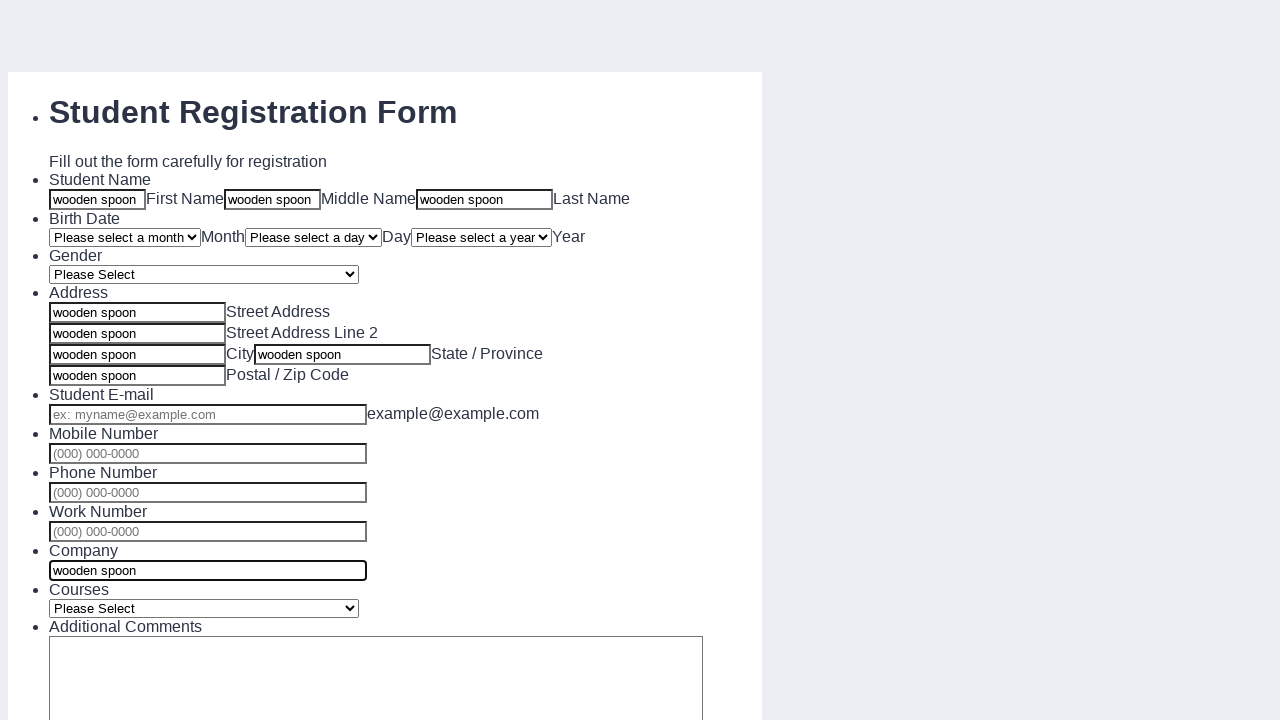

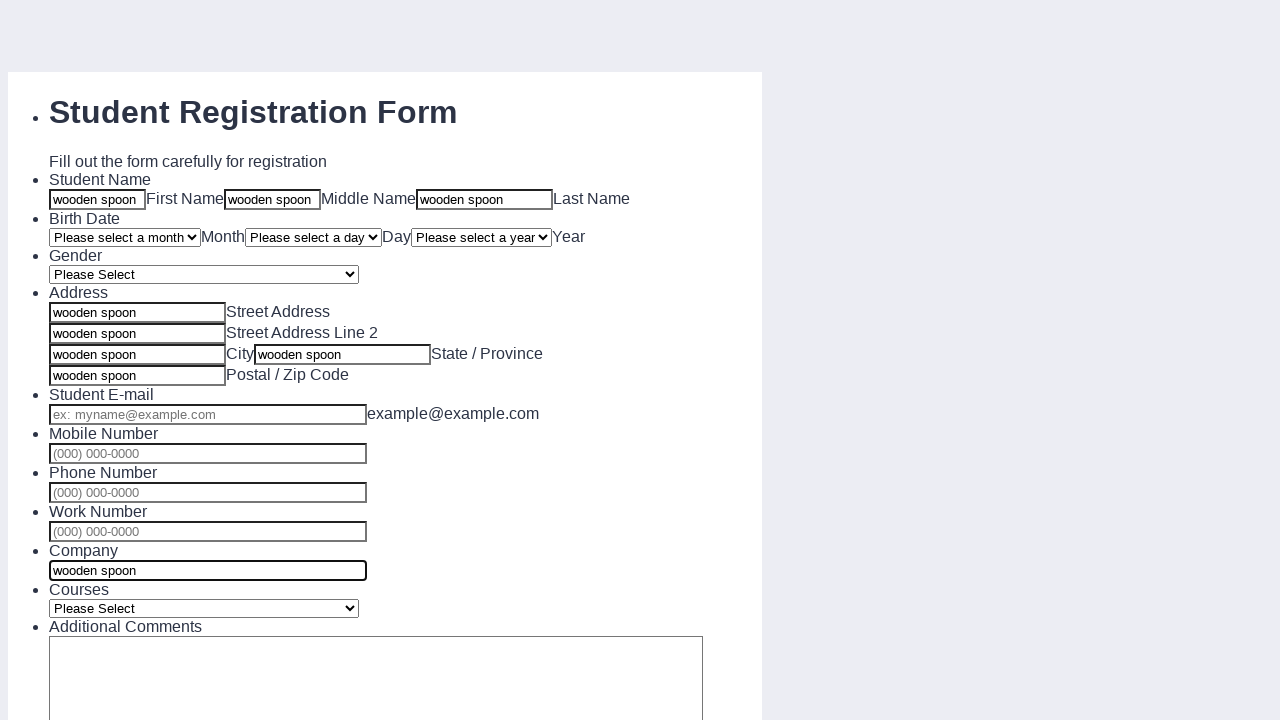